Tests that new todo items are appended to the bottom of the list and the counter displays correctly.

Starting URL: https://demo.playwright.dev/todomvc

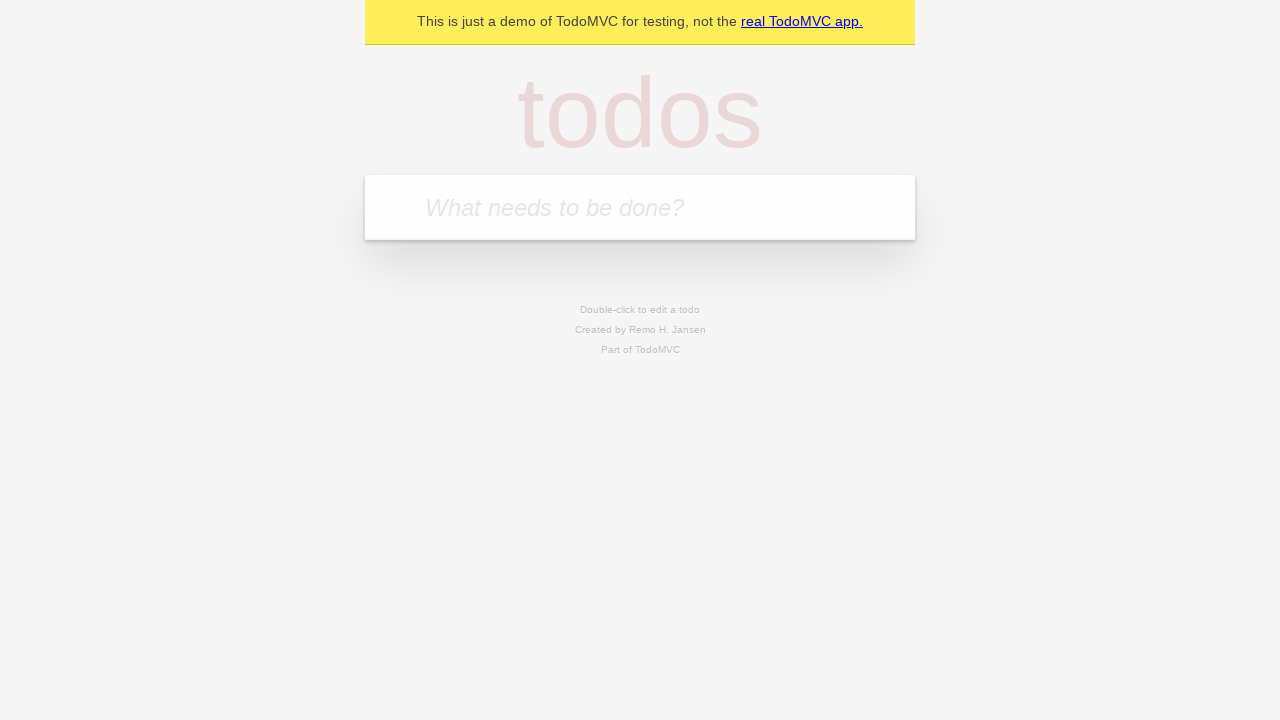

Filled todo input with 'buy some cheese' on internal:attr=[placeholder="What needs to be done?"i]
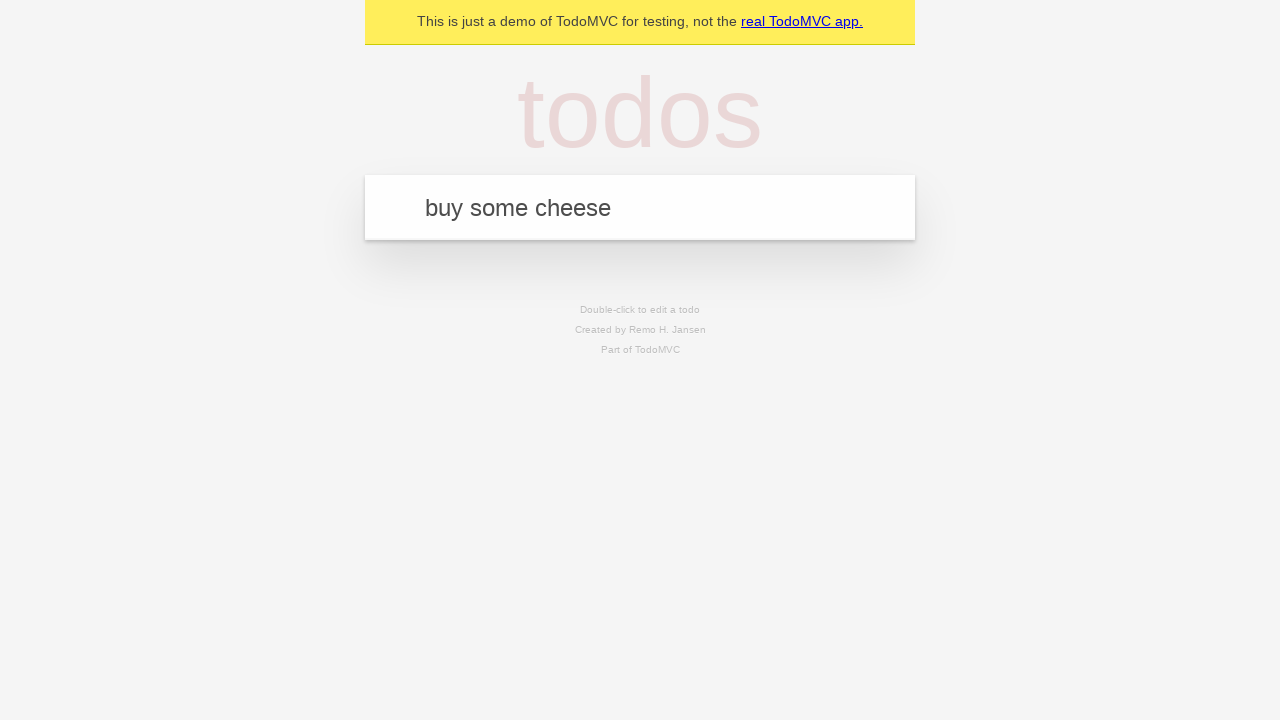

Pressed Enter to add first todo item on internal:attr=[placeholder="What needs to be done?"i]
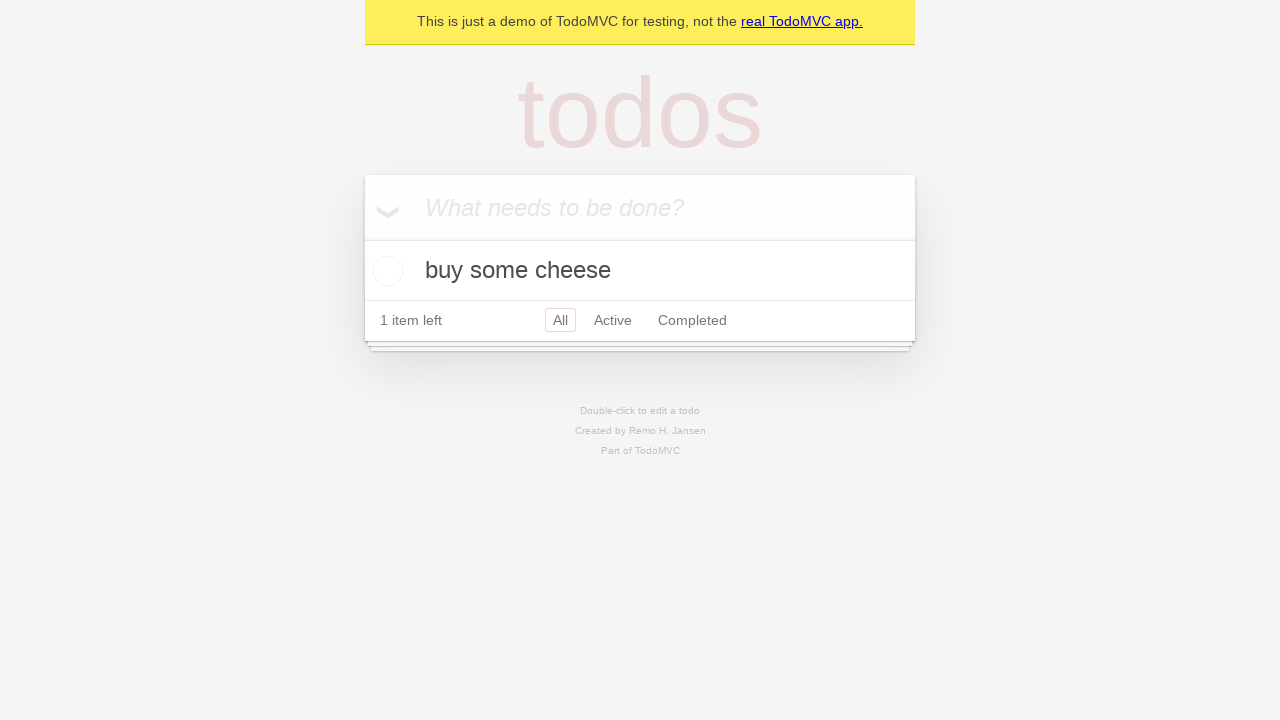

Filled todo input with 'feed the cat' on internal:attr=[placeholder="What needs to be done?"i]
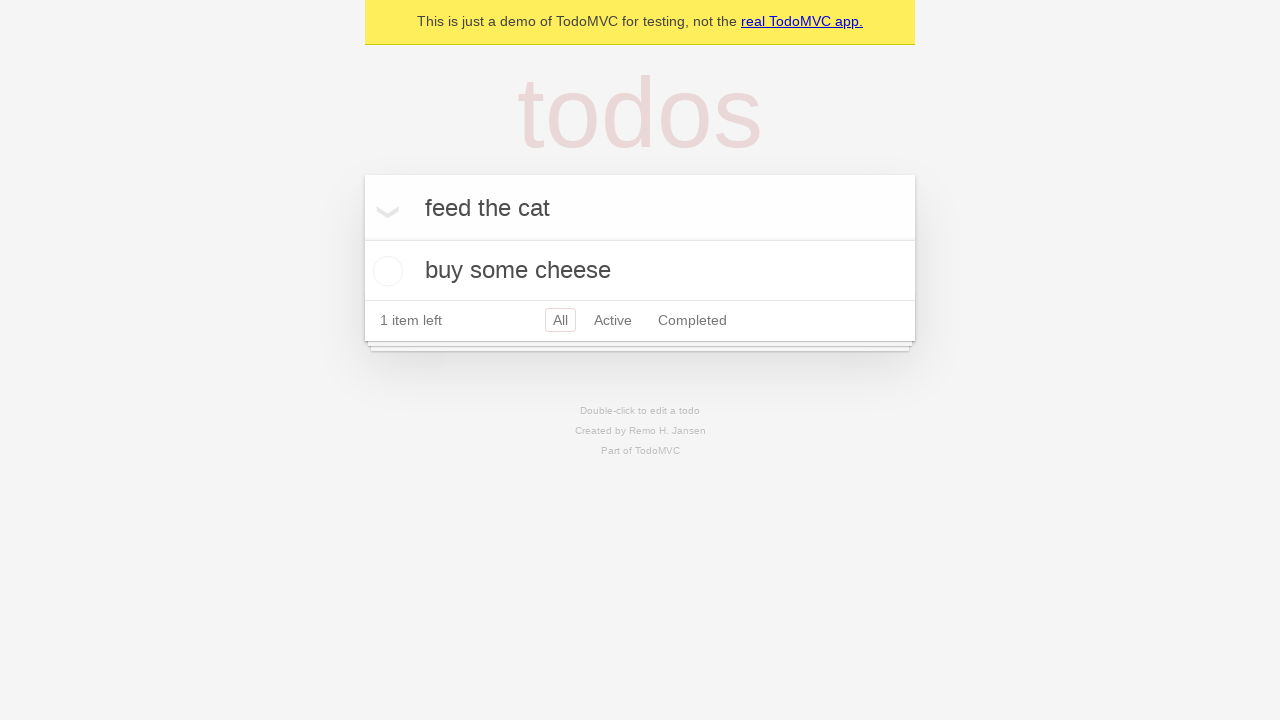

Pressed Enter to add second todo item on internal:attr=[placeholder="What needs to be done?"i]
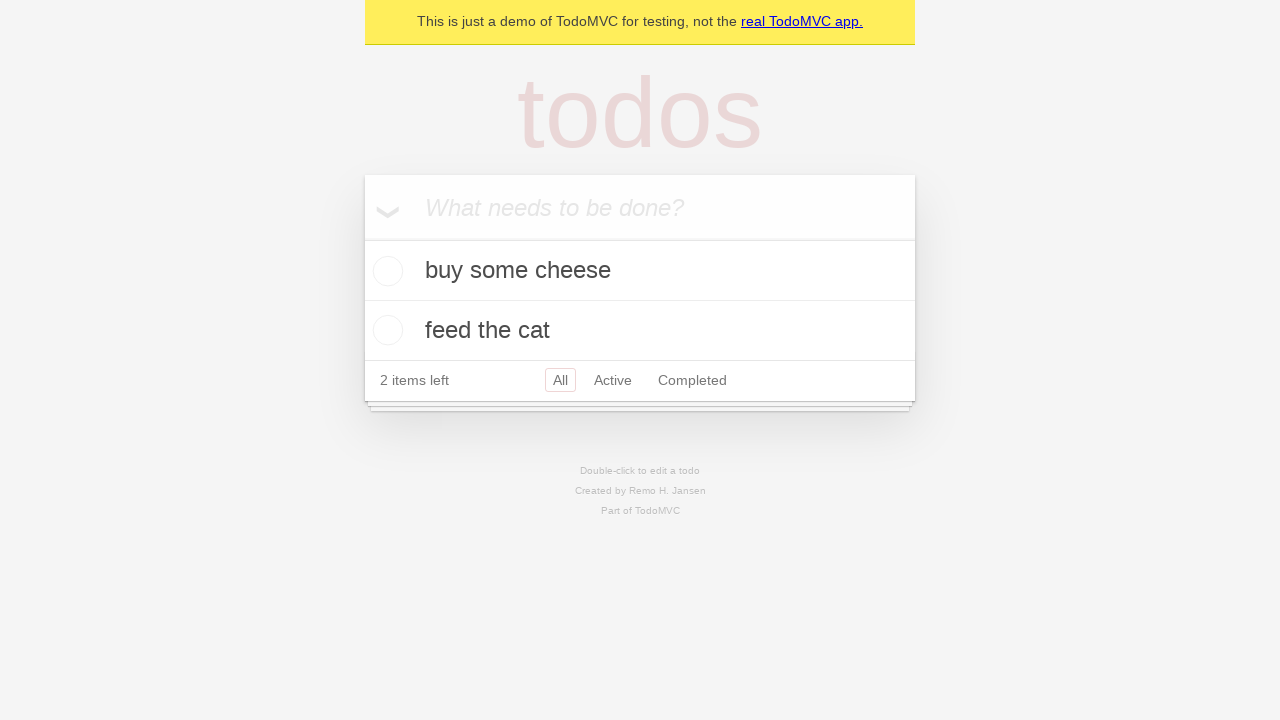

Filled todo input with 'book a doctors appointment' on internal:attr=[placeholder="What needs to be done?"i]
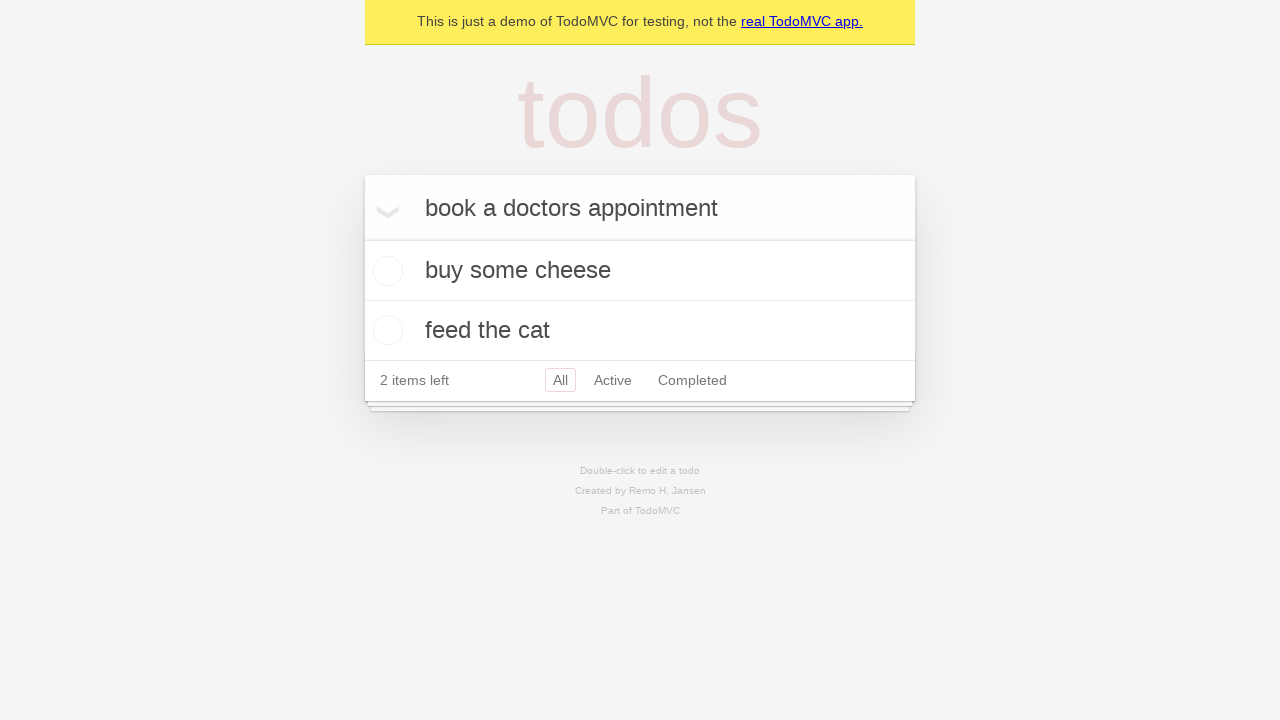

Pressed Enter to add third todo item on internal:attr=[placeholder="What needs to be done?"i]
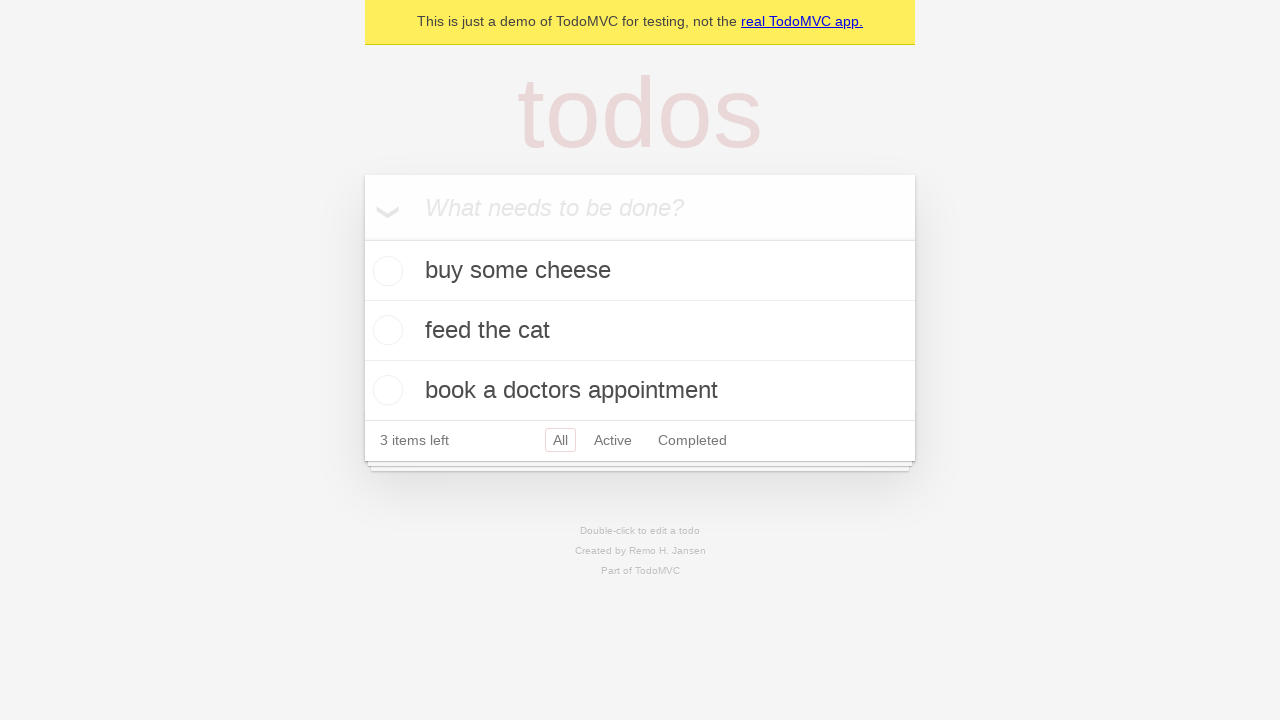

Verified all 3 todo items are present in the DOM
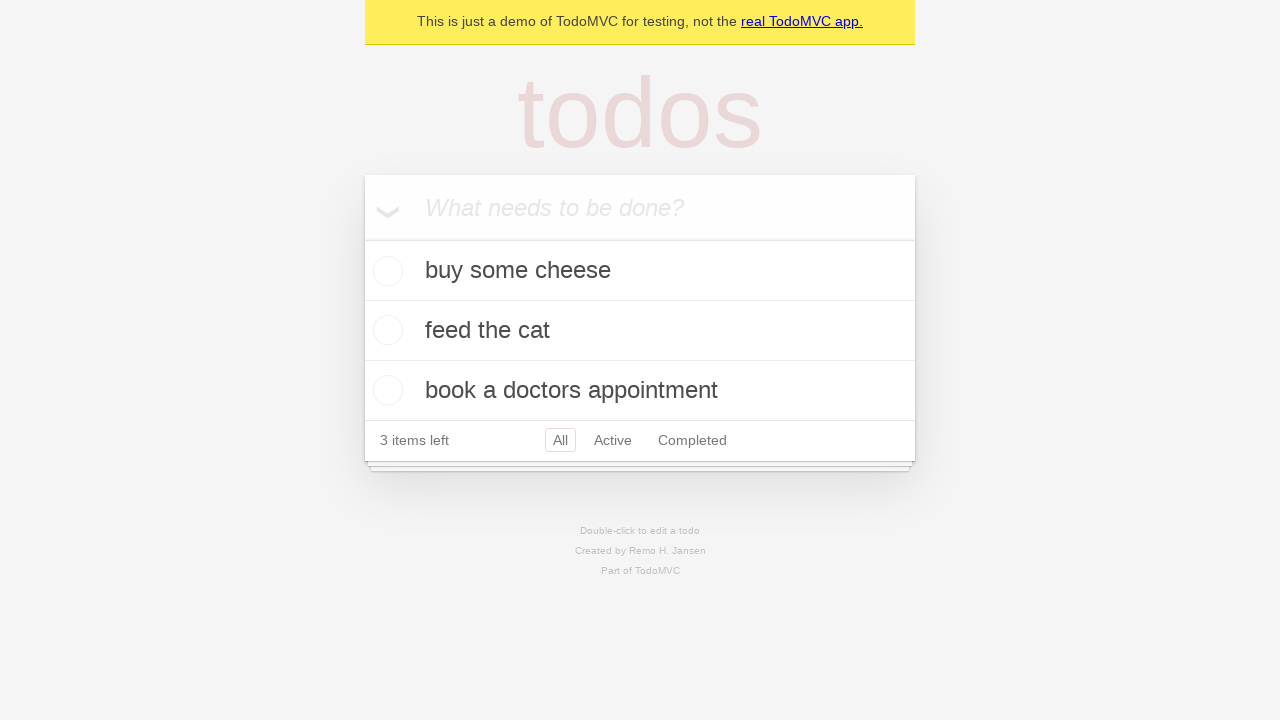

Verified counter displays '3 items left'
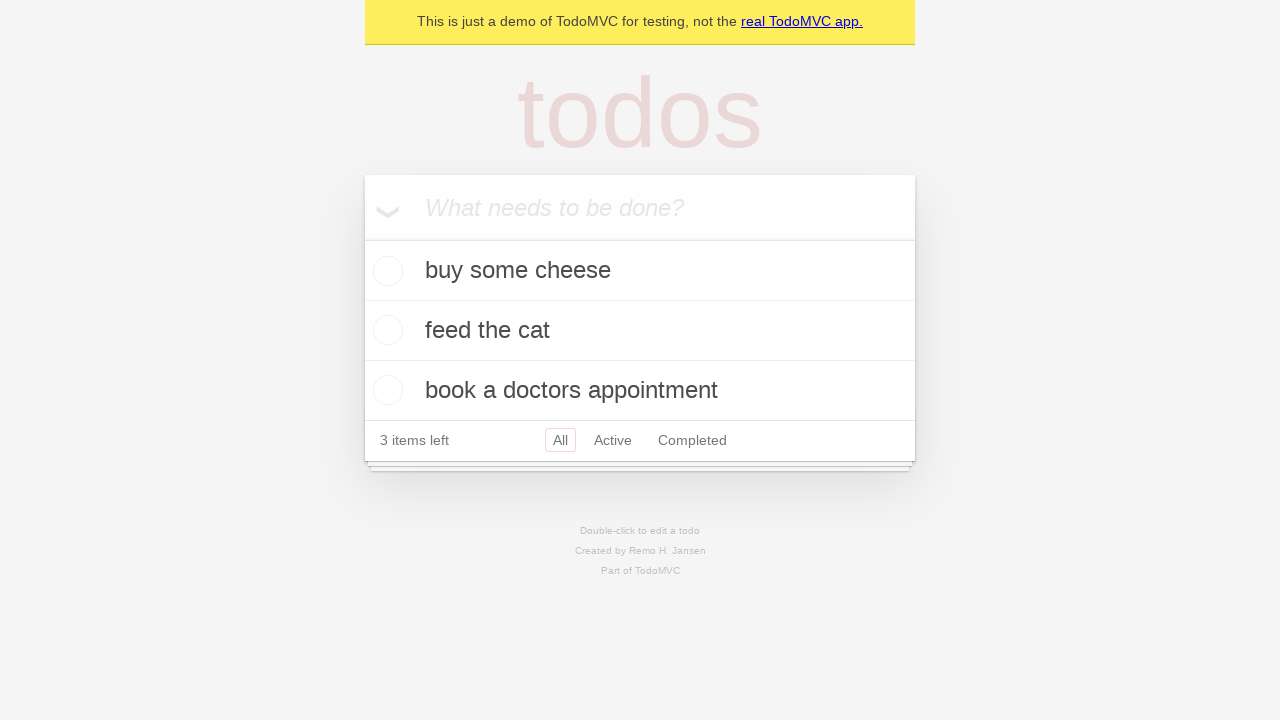

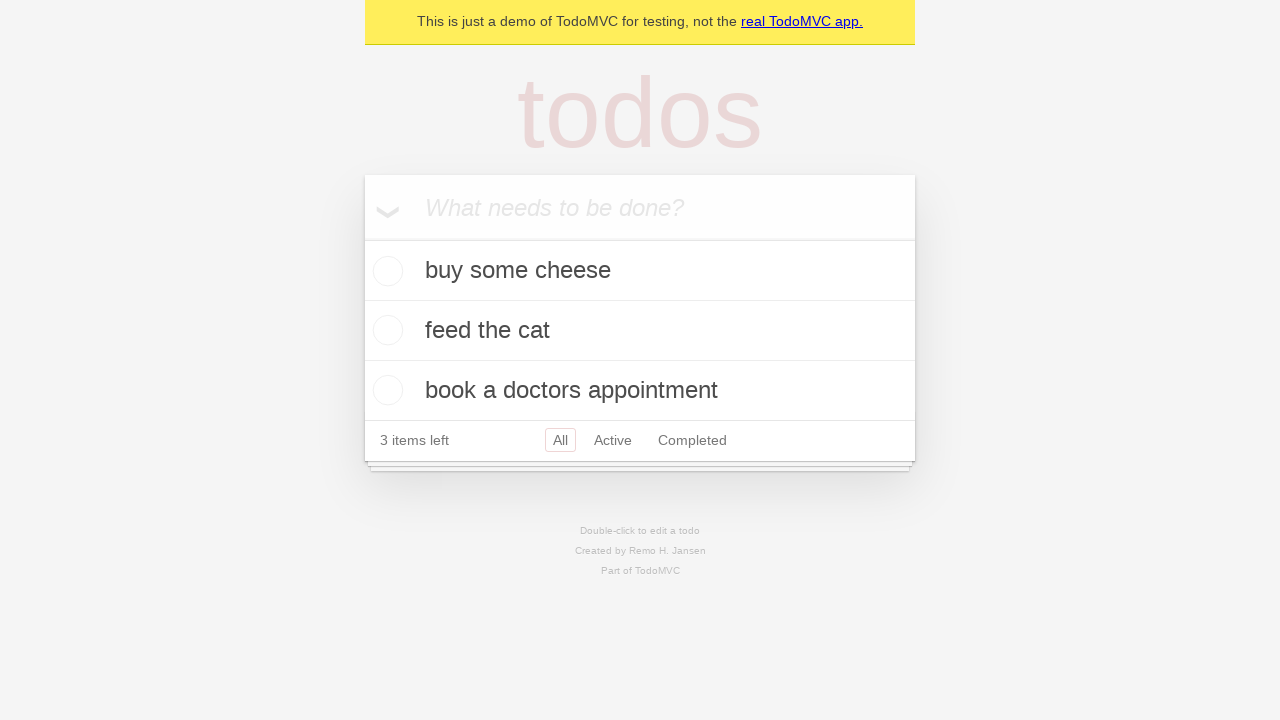